Navigates to otus.ru website and waits for page to load

Starting URL: https://otus.ru

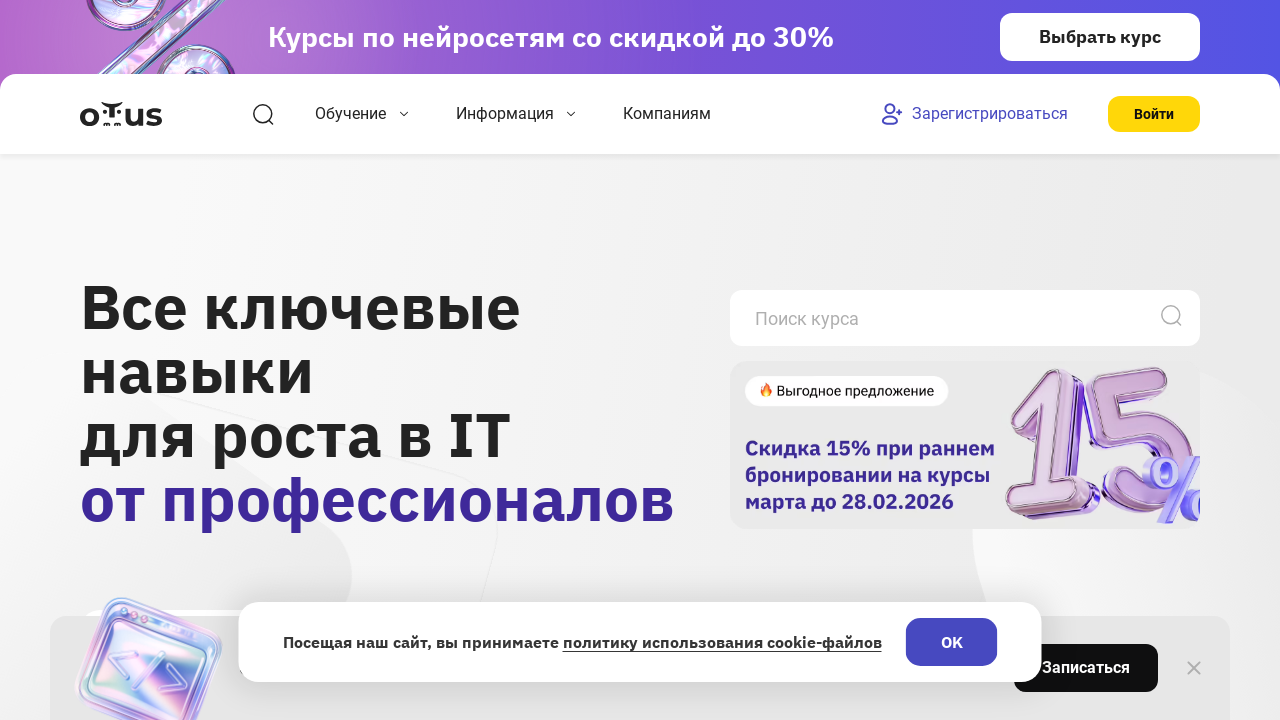

Waited for page to load - networkidle state reached on otus.ru
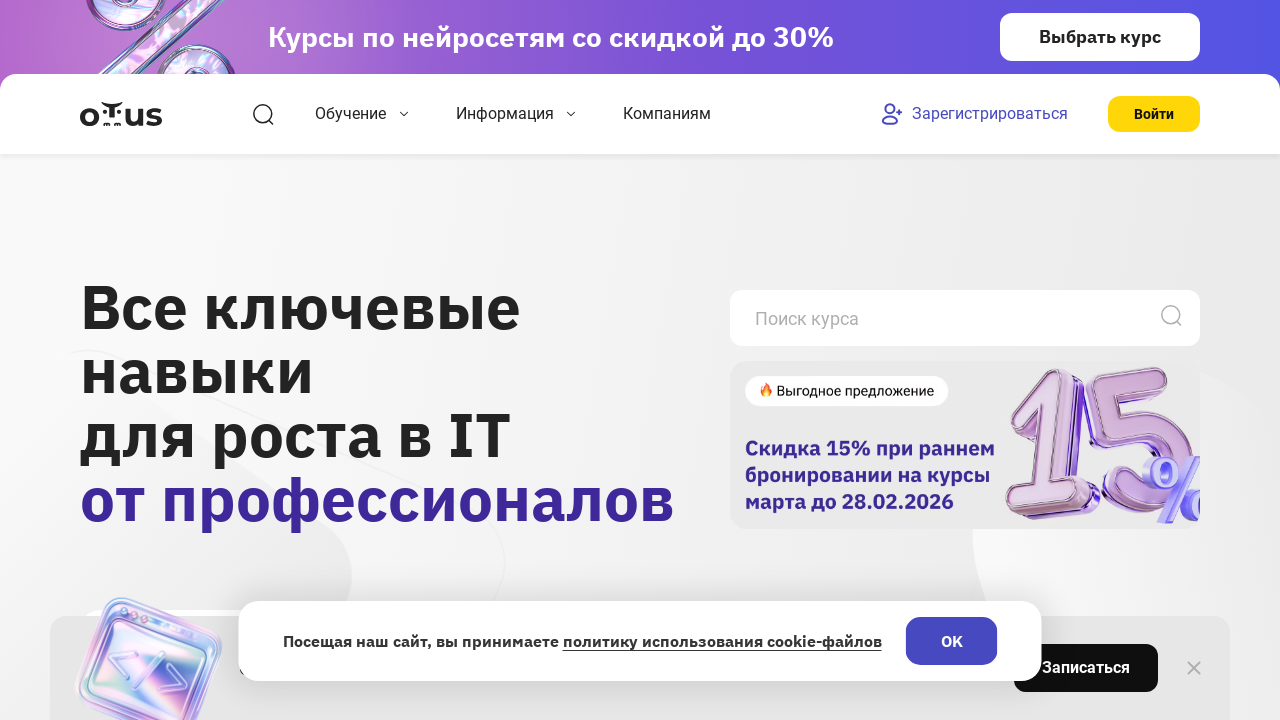

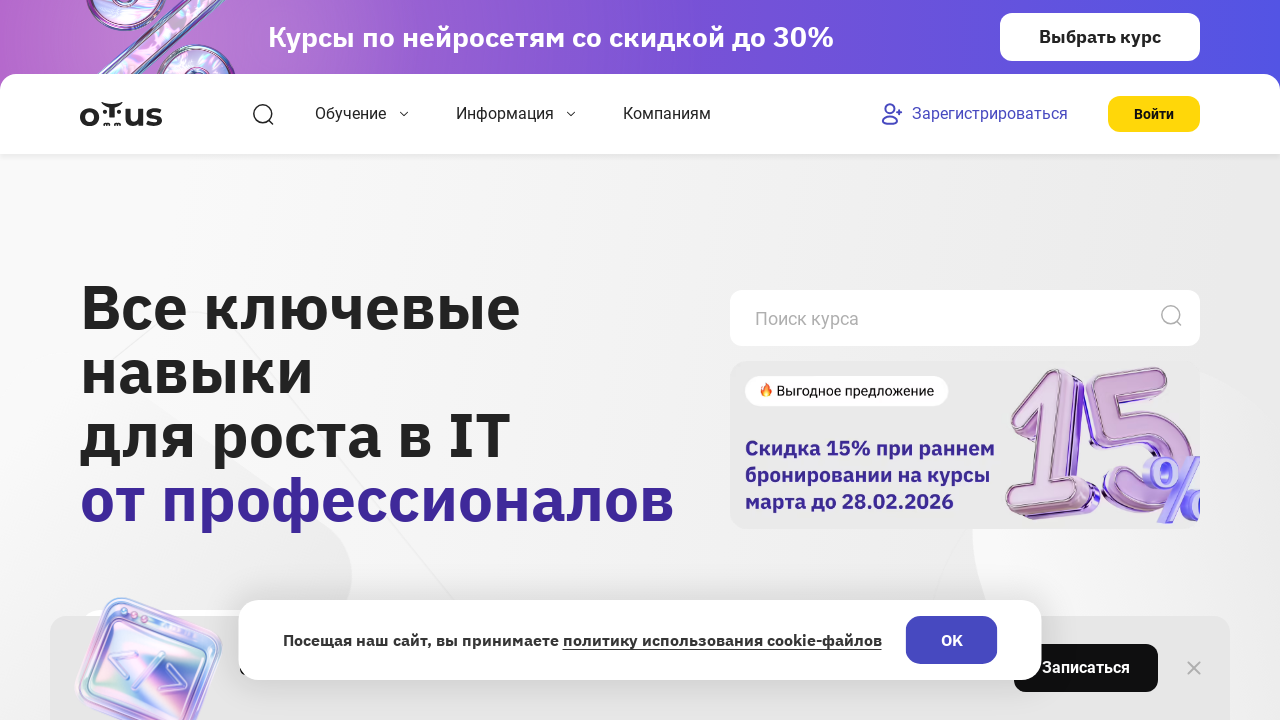